Tests multi-select language dropdown by selecting all available language options and then deselecting them all

Starting URL: https://practice.cydeo.com/dropdown

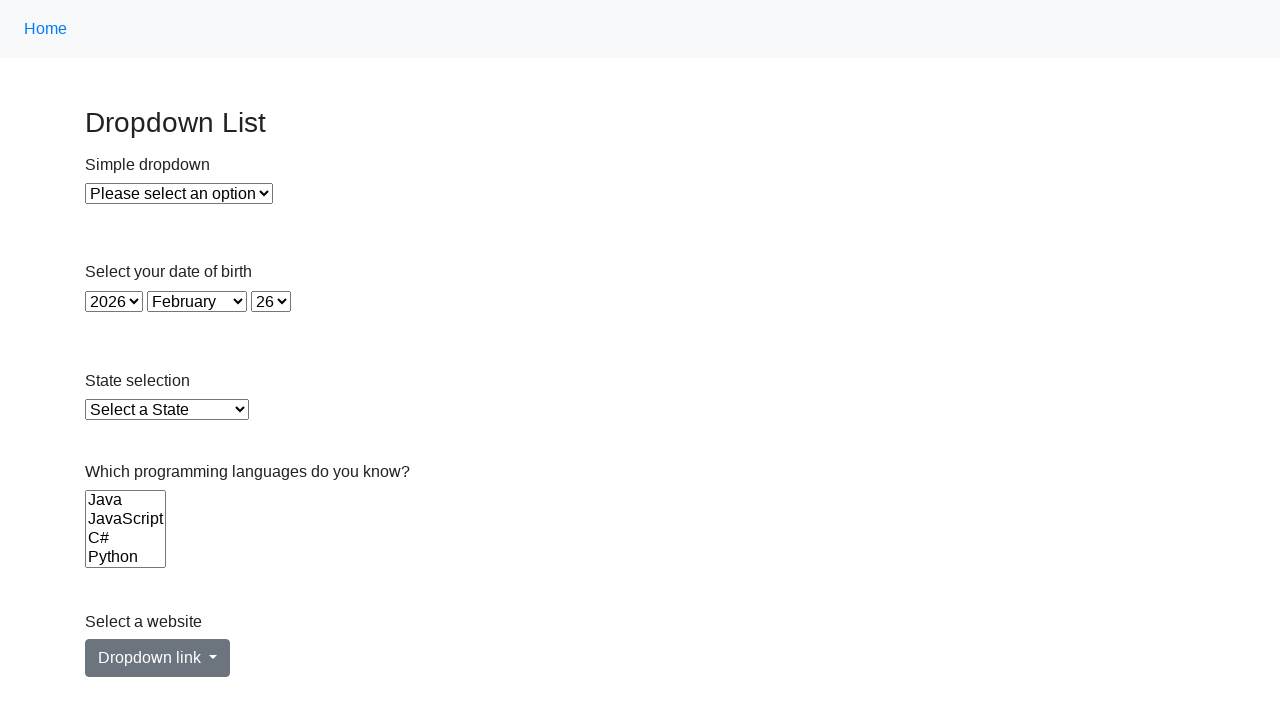

Located multi-select language dropdown
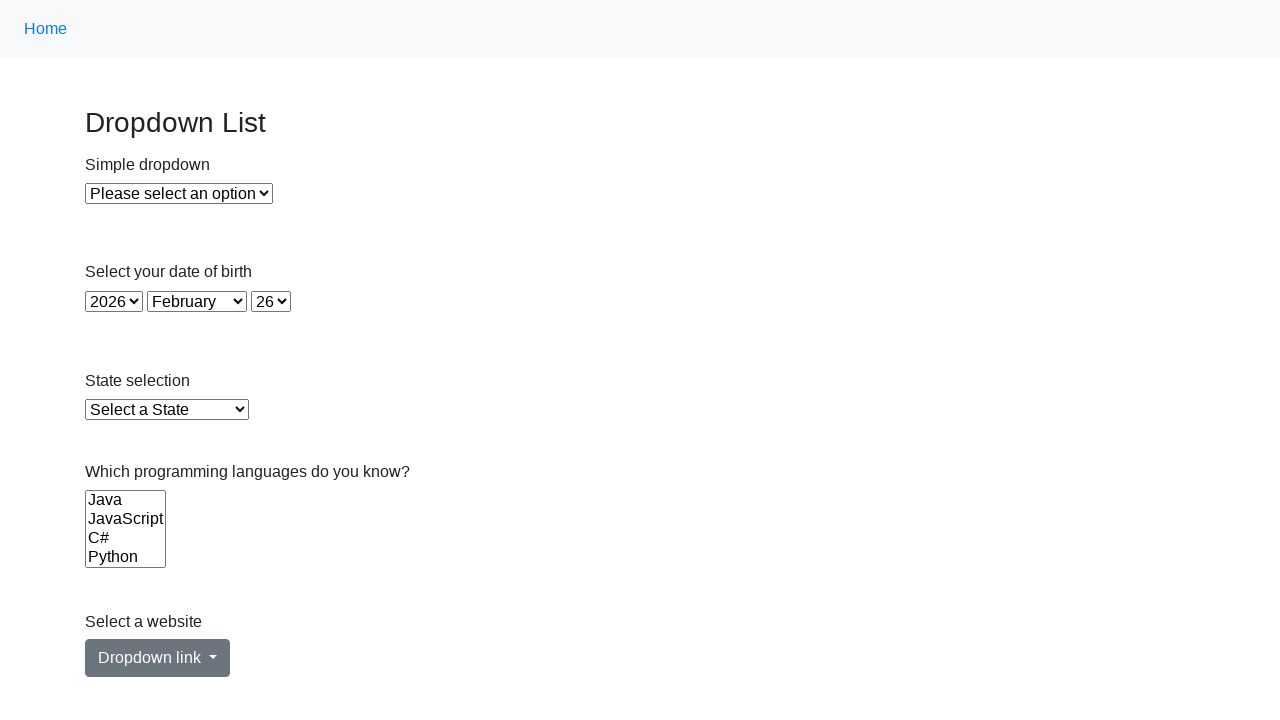

Retrieved all language options from dropdown
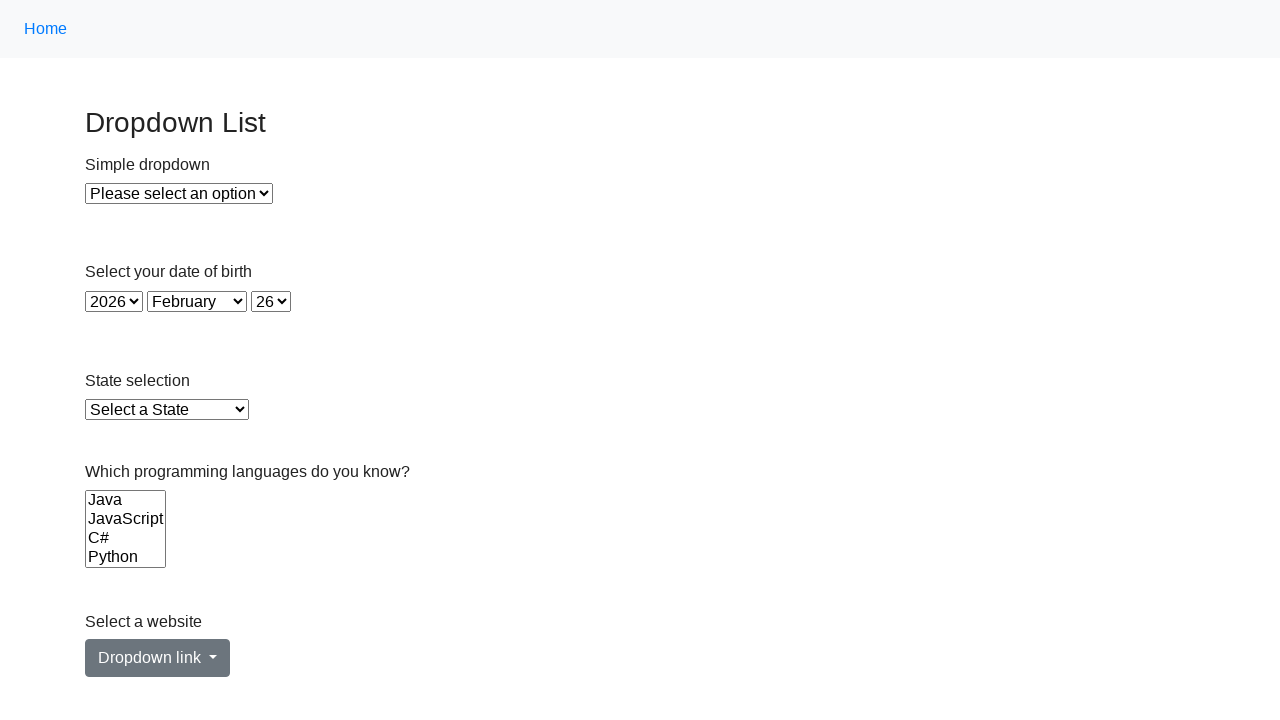

Selected language option: Java at (126, 500) on select[name='Languages'] >> option >> nth=0
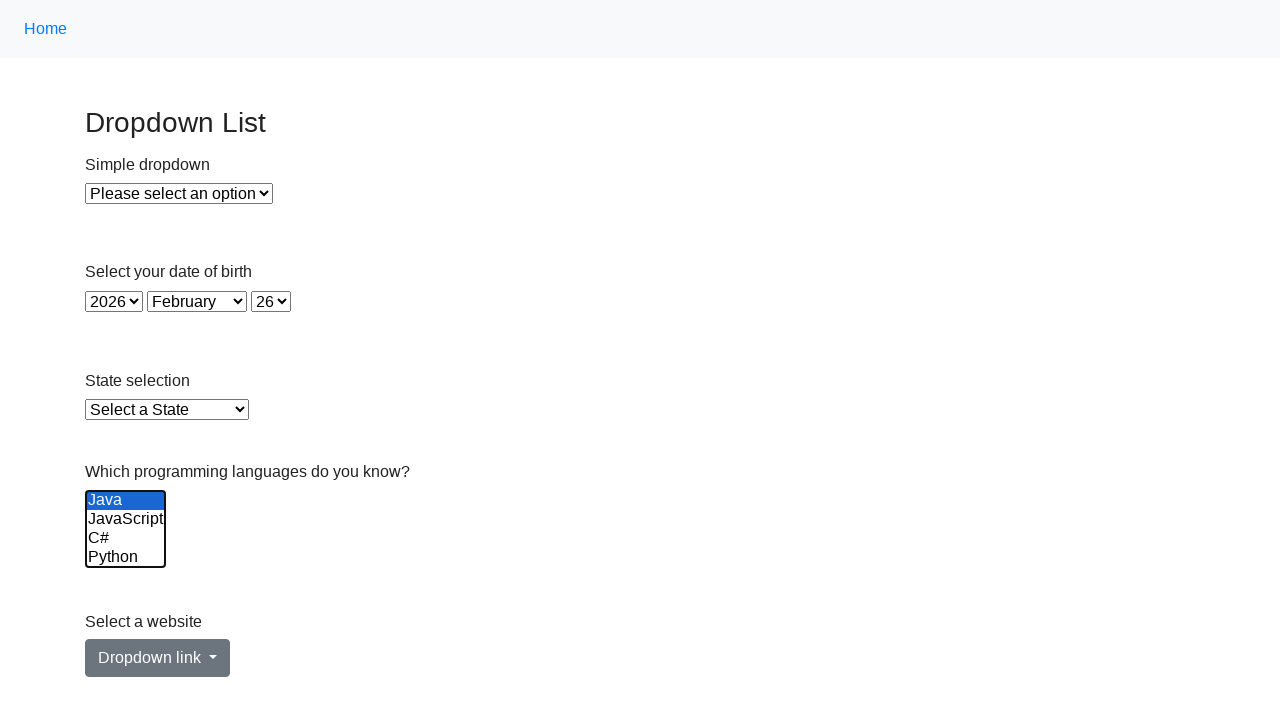

Selected language option: JavaScript at (126, 519) on select[name='Languages'] >> option >> nth=1
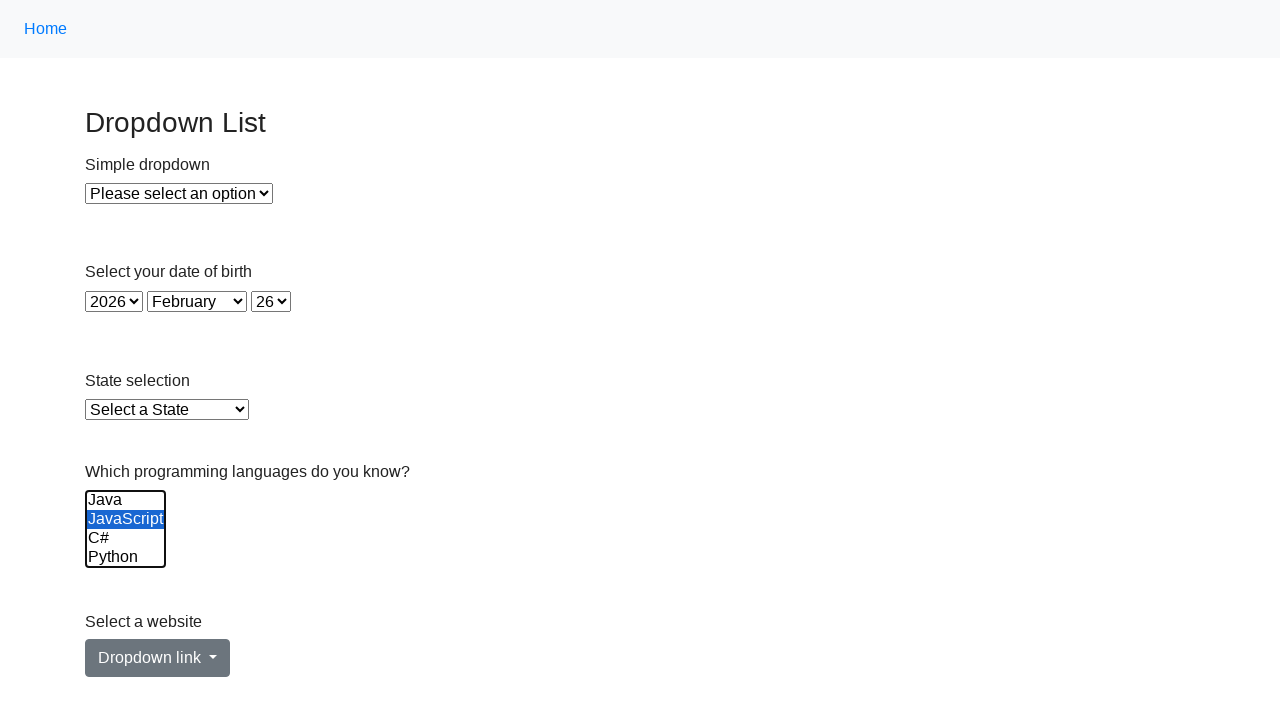

Selected language option: C# at (126, 538) on select[name='Languages'] >> option >> nth=2
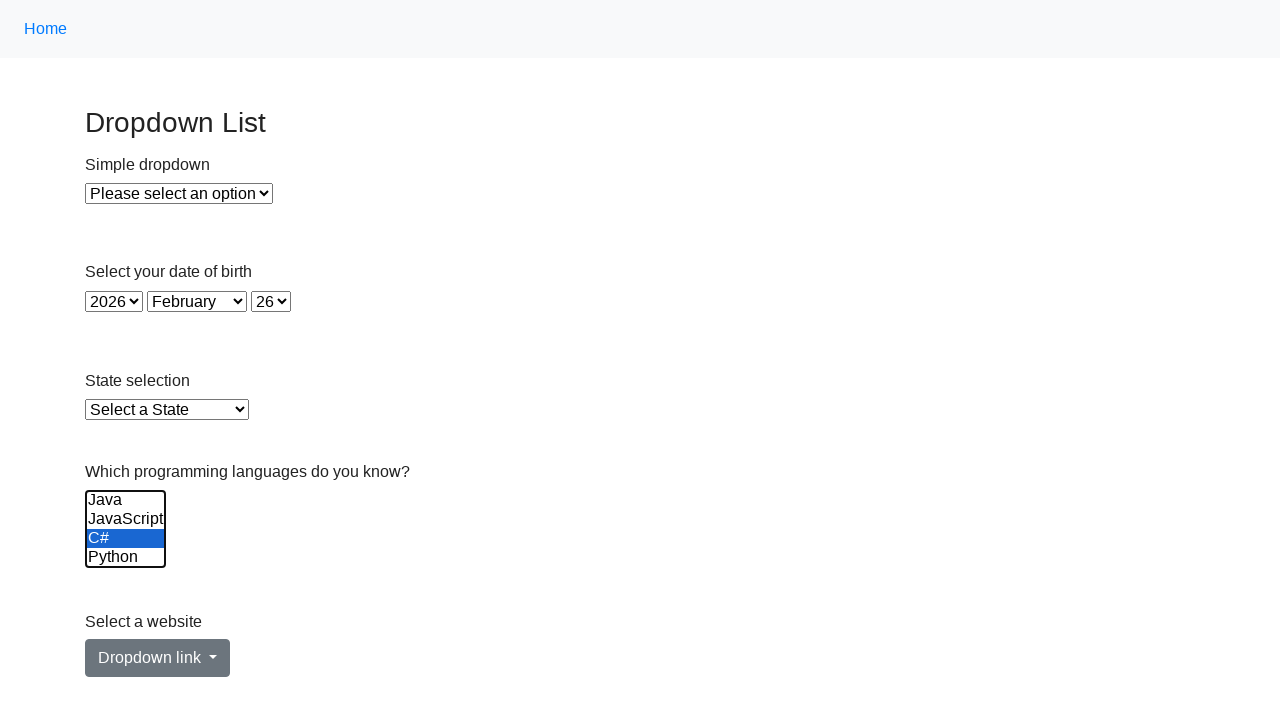

Selected language option: Python at (126, 558) on select[name='Languages'] >> option >> nth=3
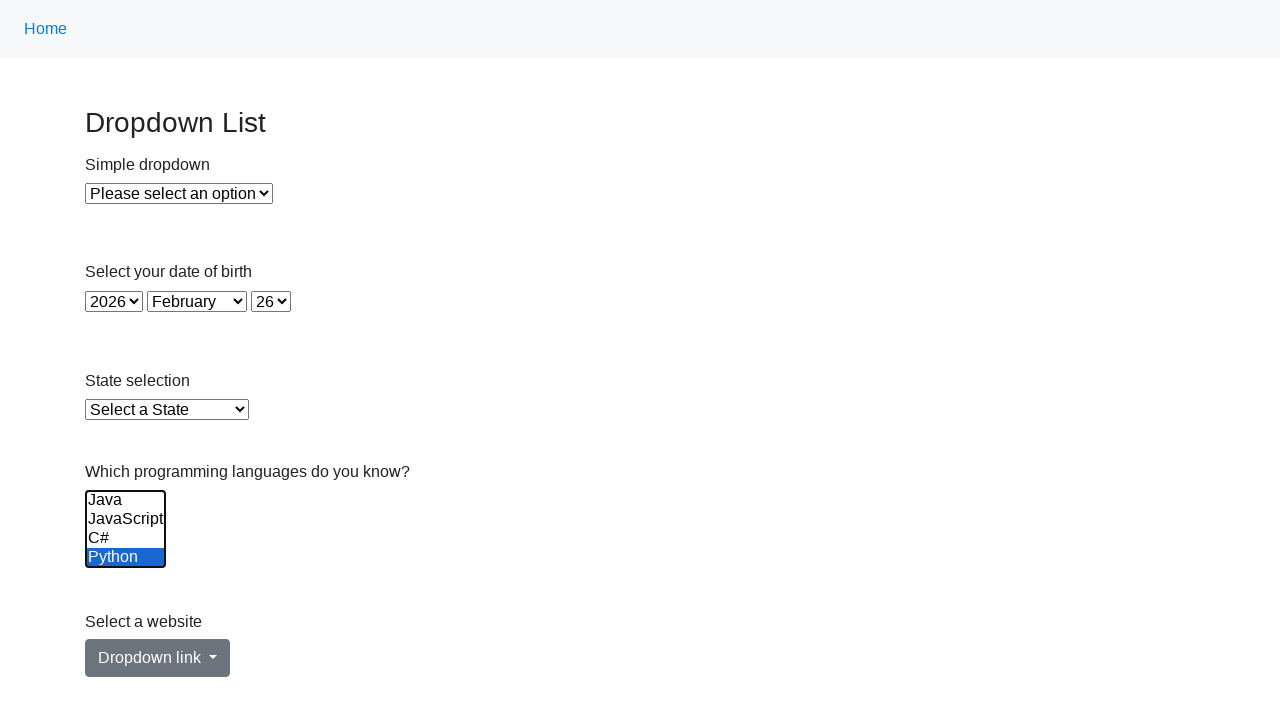

Selected language option: Ruby at (126, 539) on select[name='Languages'] >> option >> nth=4
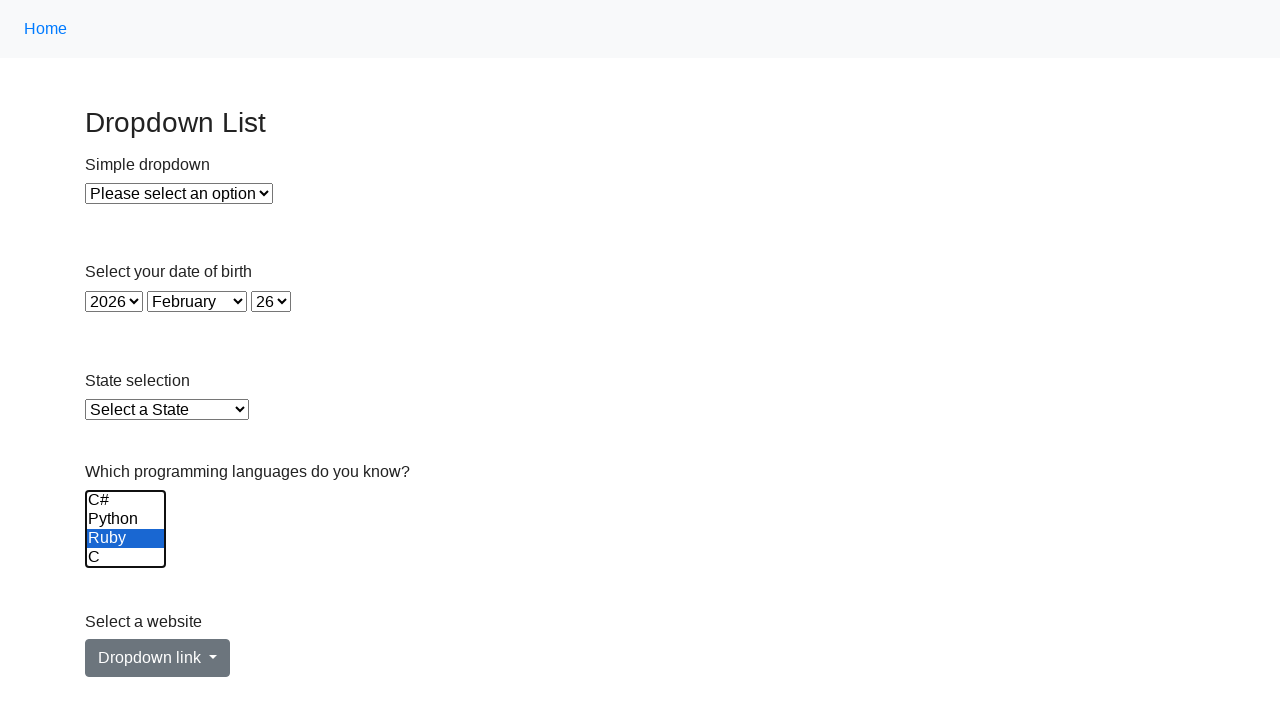

Selected language option: C at (126, 558) on select[name='Languages'] >> option >> nth=5
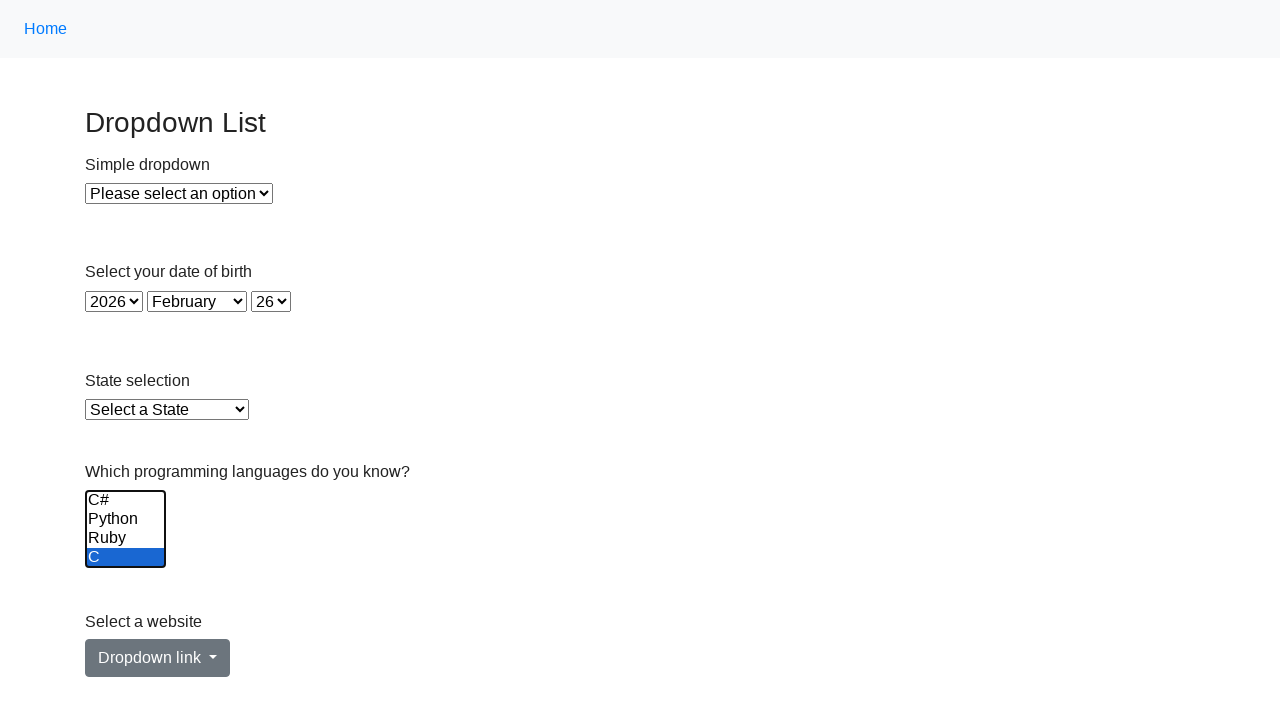

Waited 1 second before deselecting options
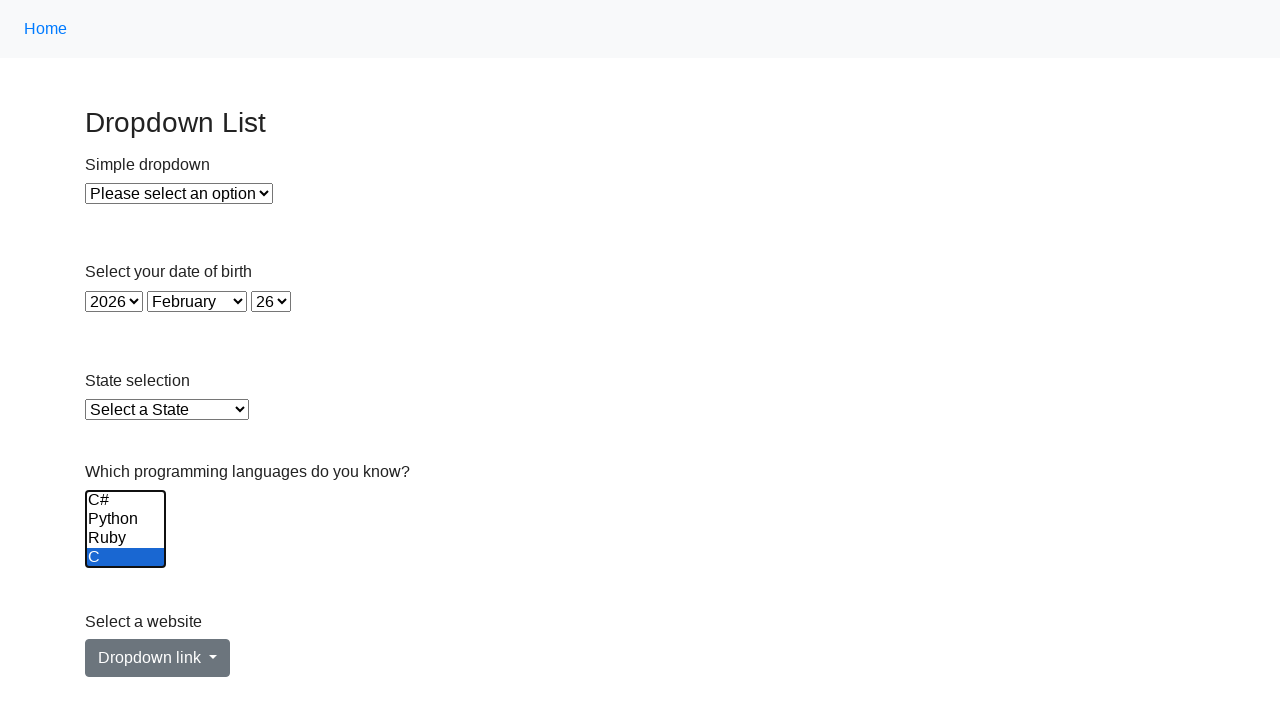

Deselected all language options on select[name='Languages']
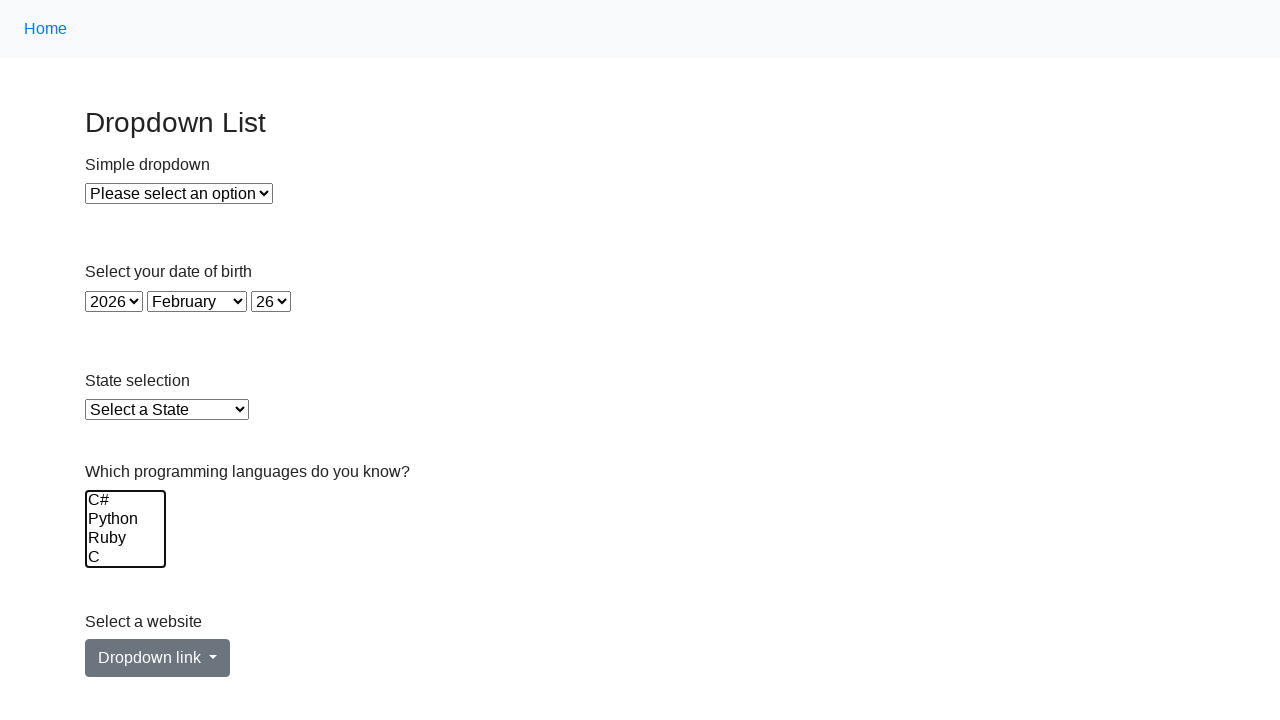

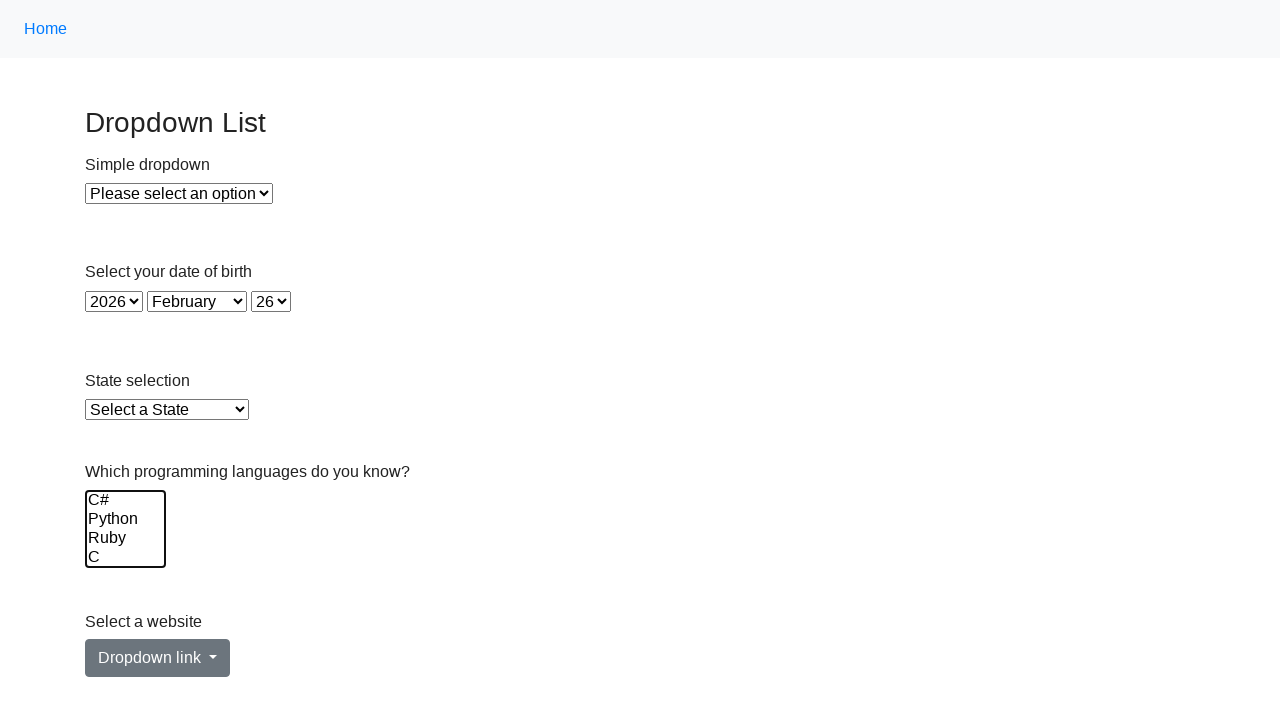